Navigates to python.org and locates the bug tracker link in the site map section using XPath selector

Starting URL: https://python.org/

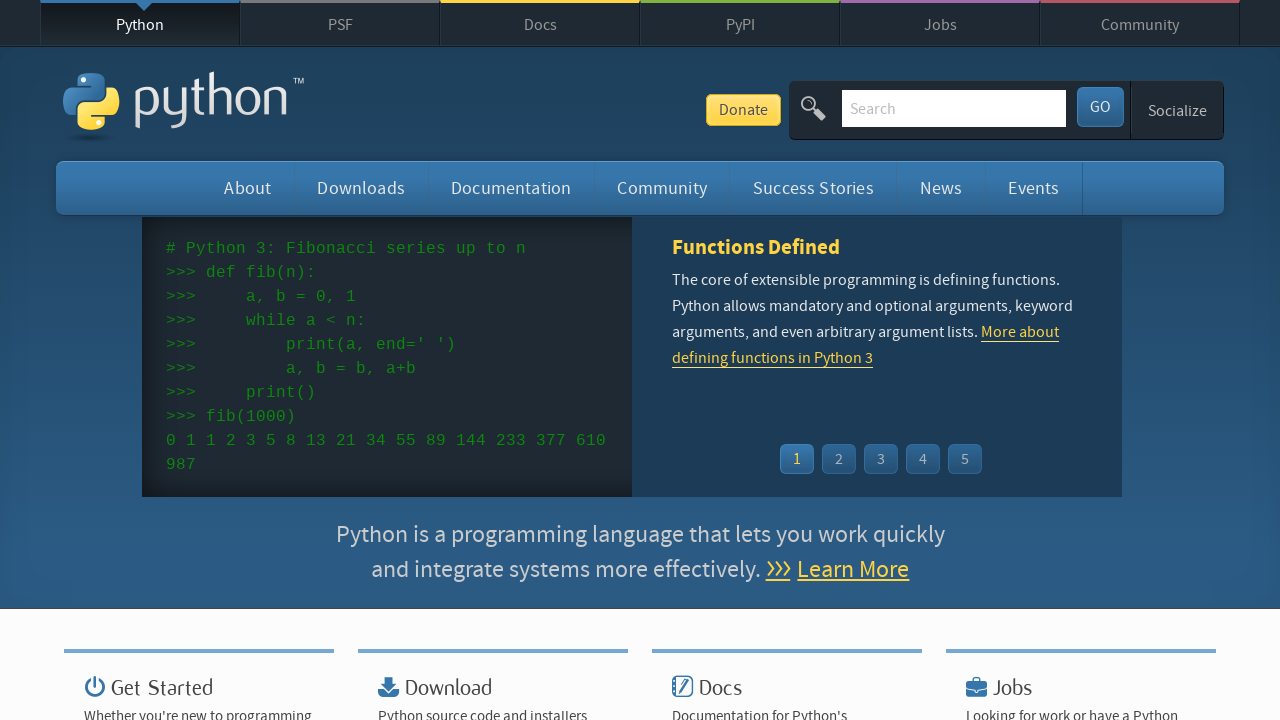

Navigated to https://python.org/
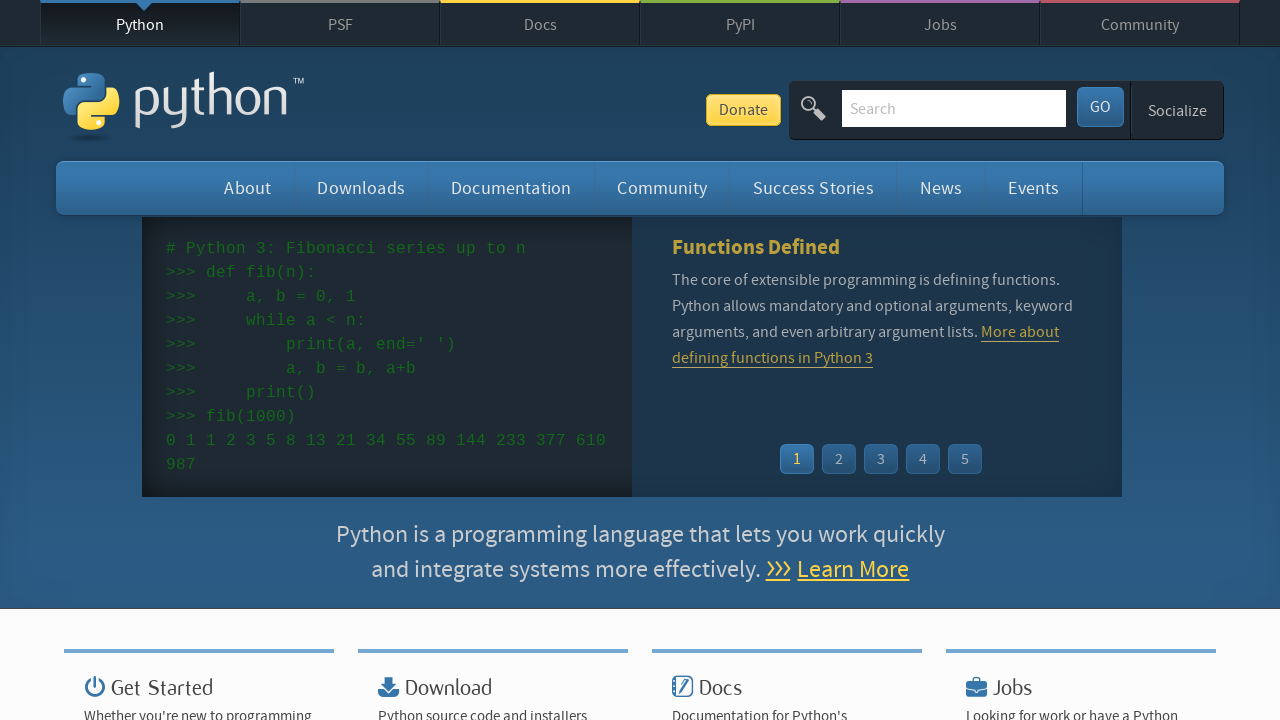

Located bug tracker link using XPath selector in site map
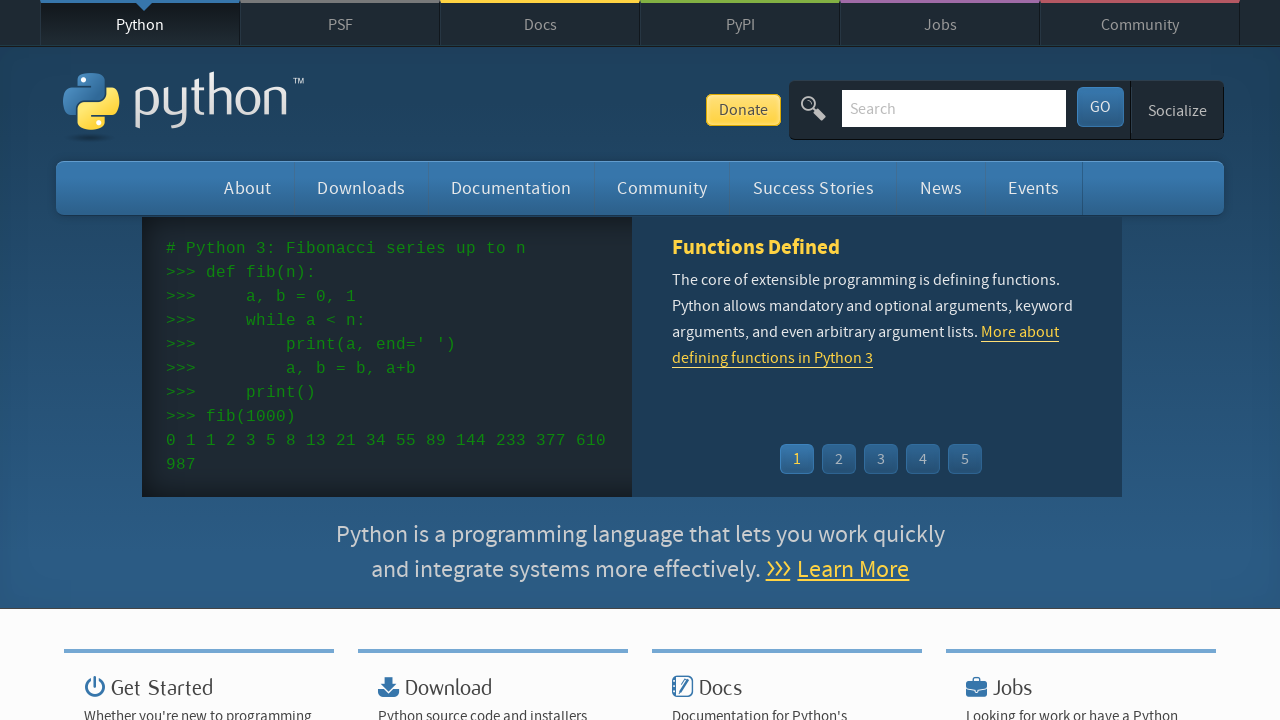

Bug tracker link became visible
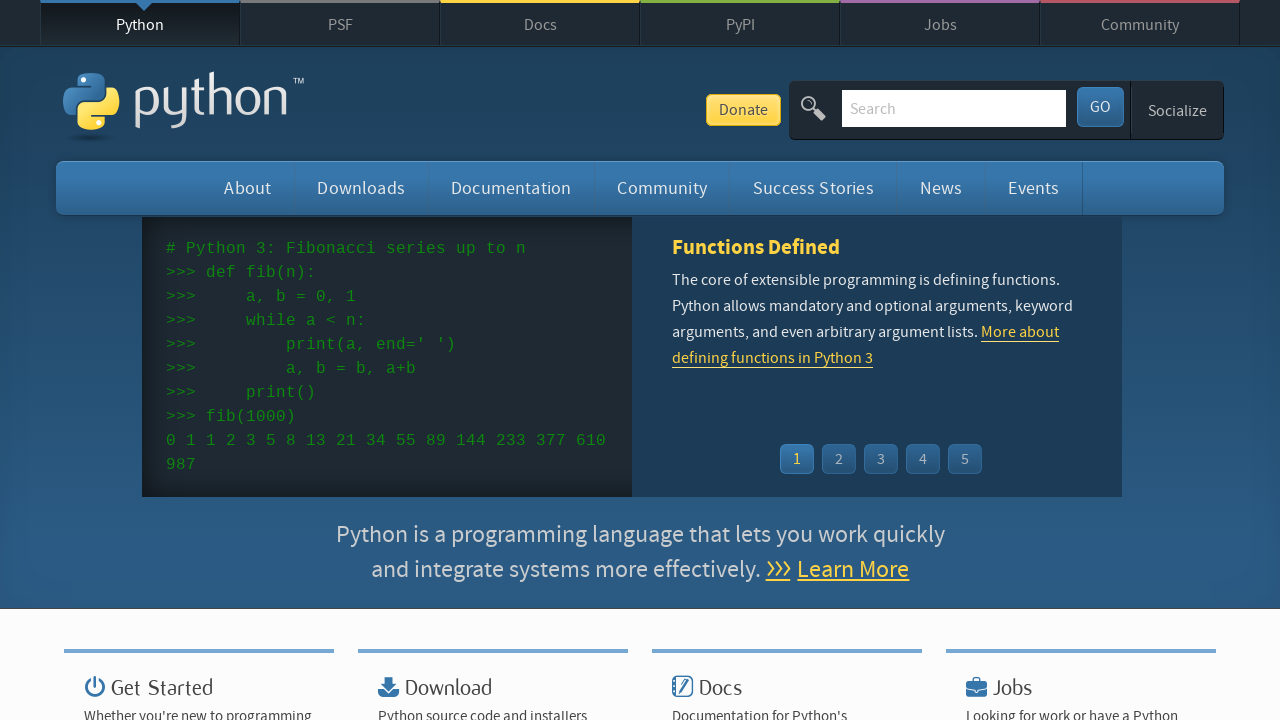

Retrieved text content from bug tracker link
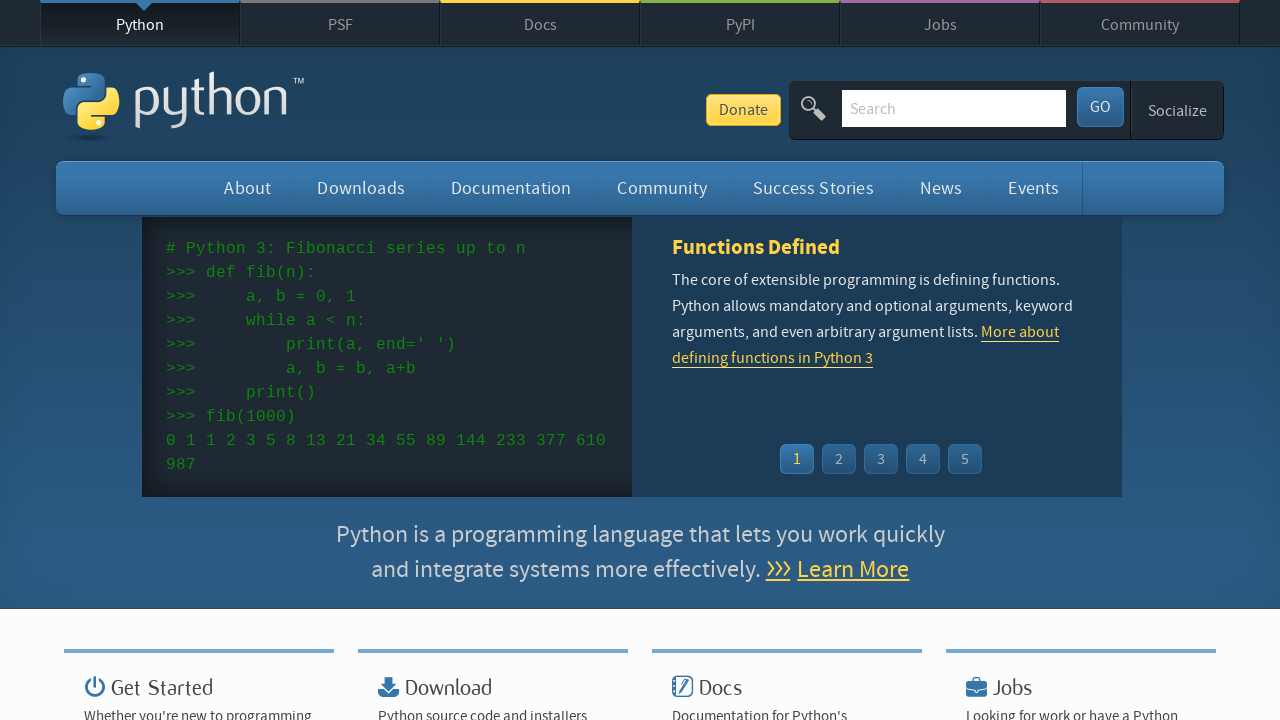

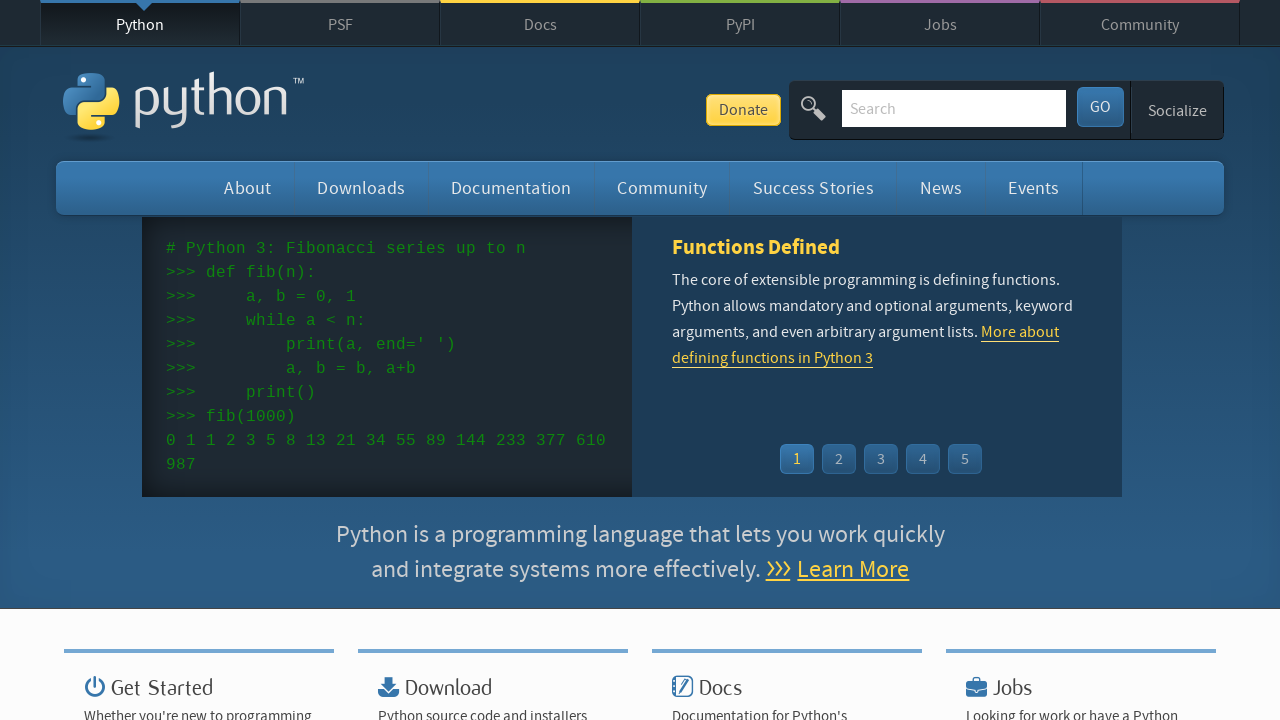